Tests drag and drop functionality on the jQuery UI demo page by dragging an element and dropping it onto a target area

Starting URL: https://www.jqueryui.com/droppable

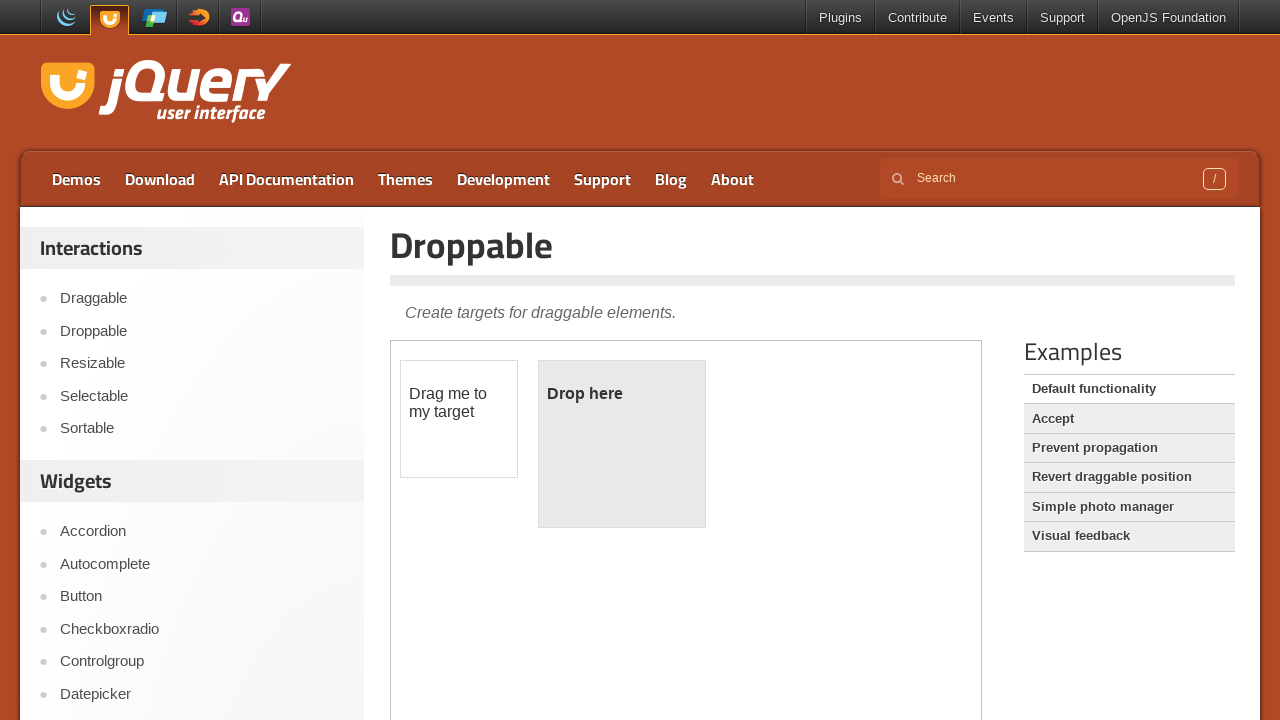

Located the demo iframe containing draggable elements
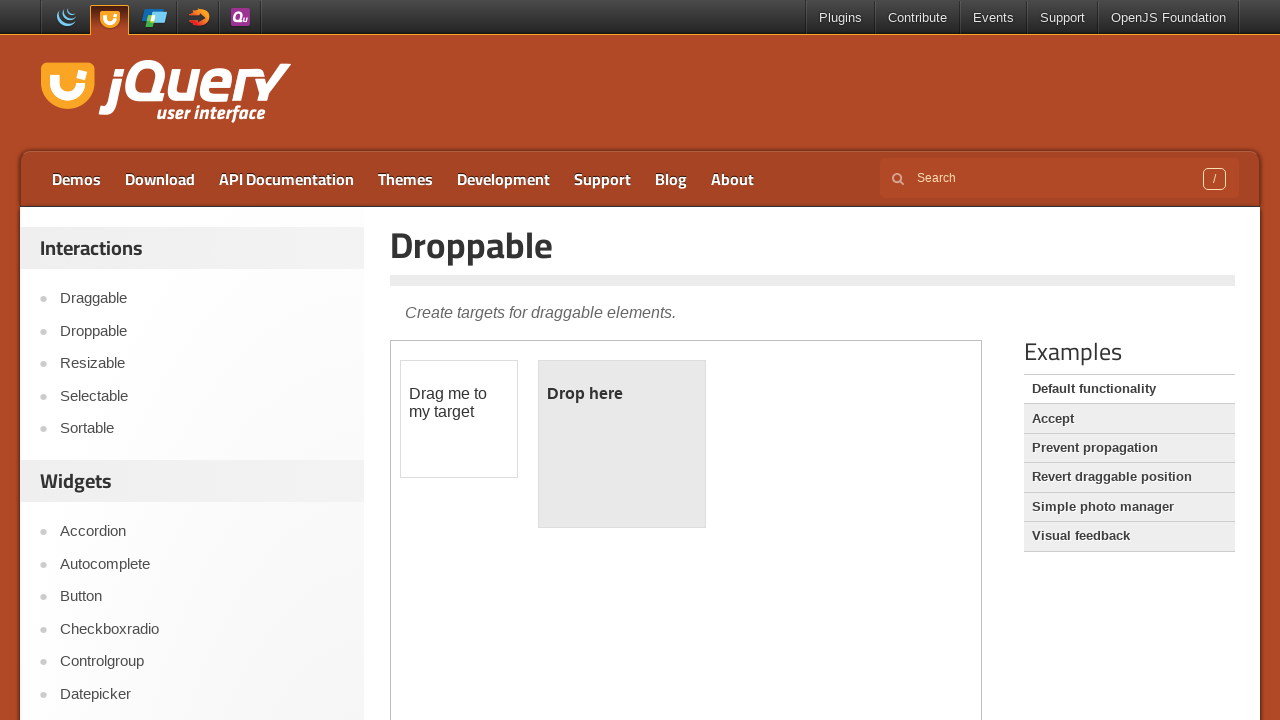

Located the draggable element
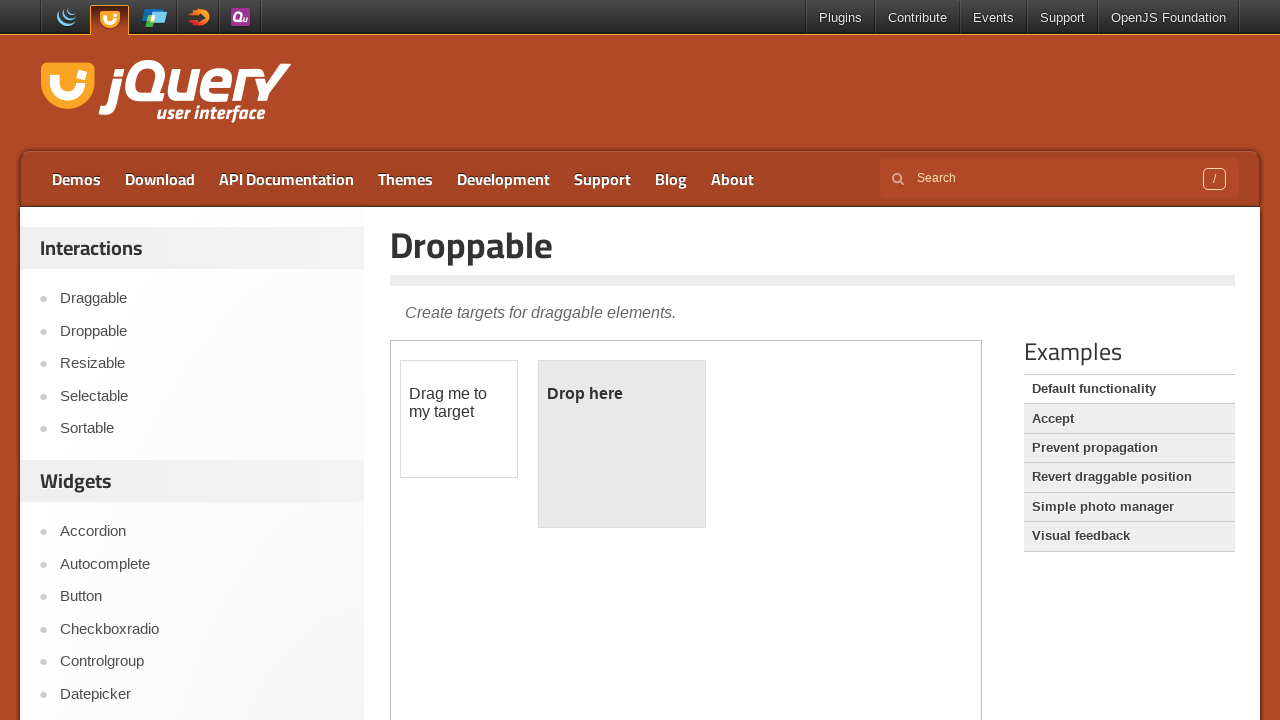

Located the droppable target element
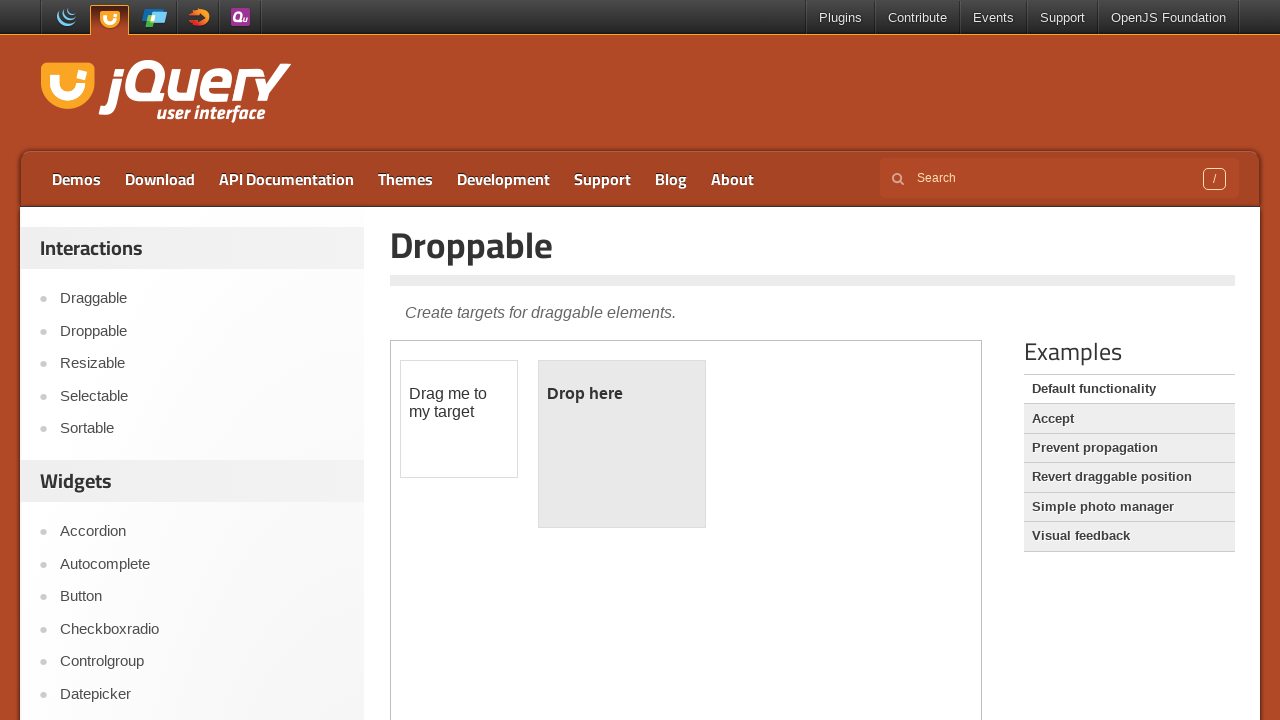

Dragged the draggable element and dropped it onto the droppable target at (622, 444)
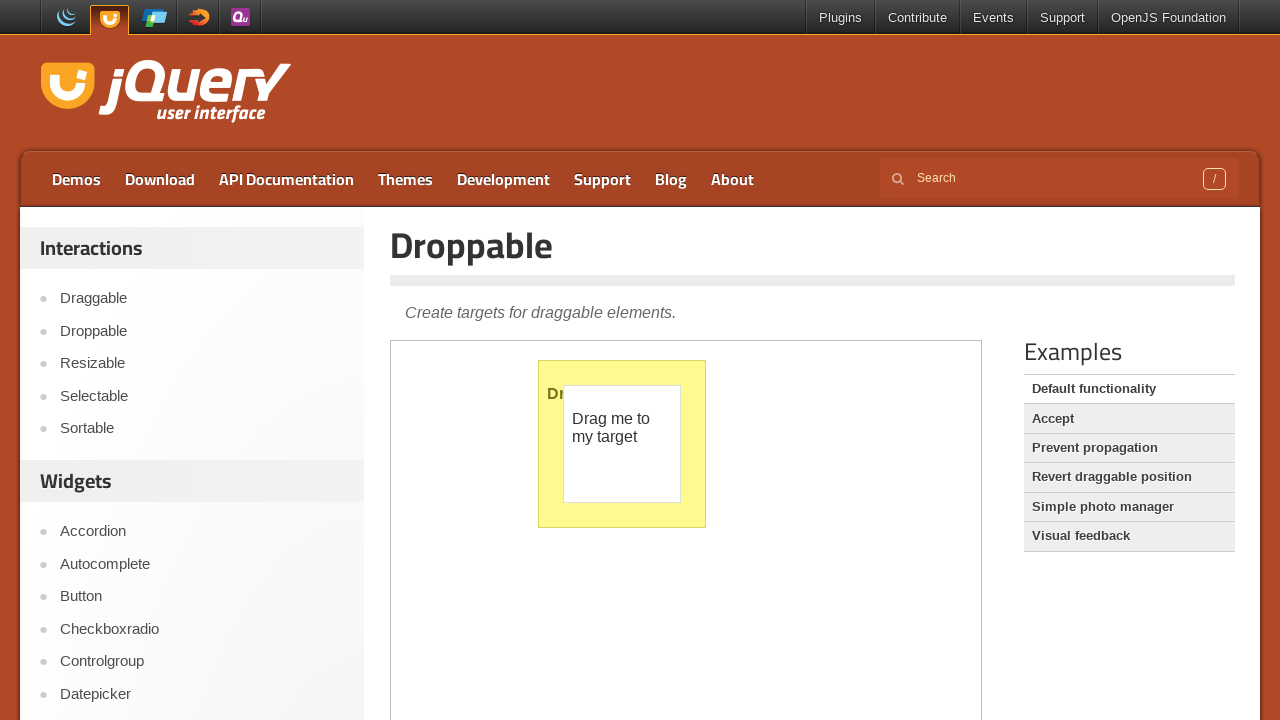

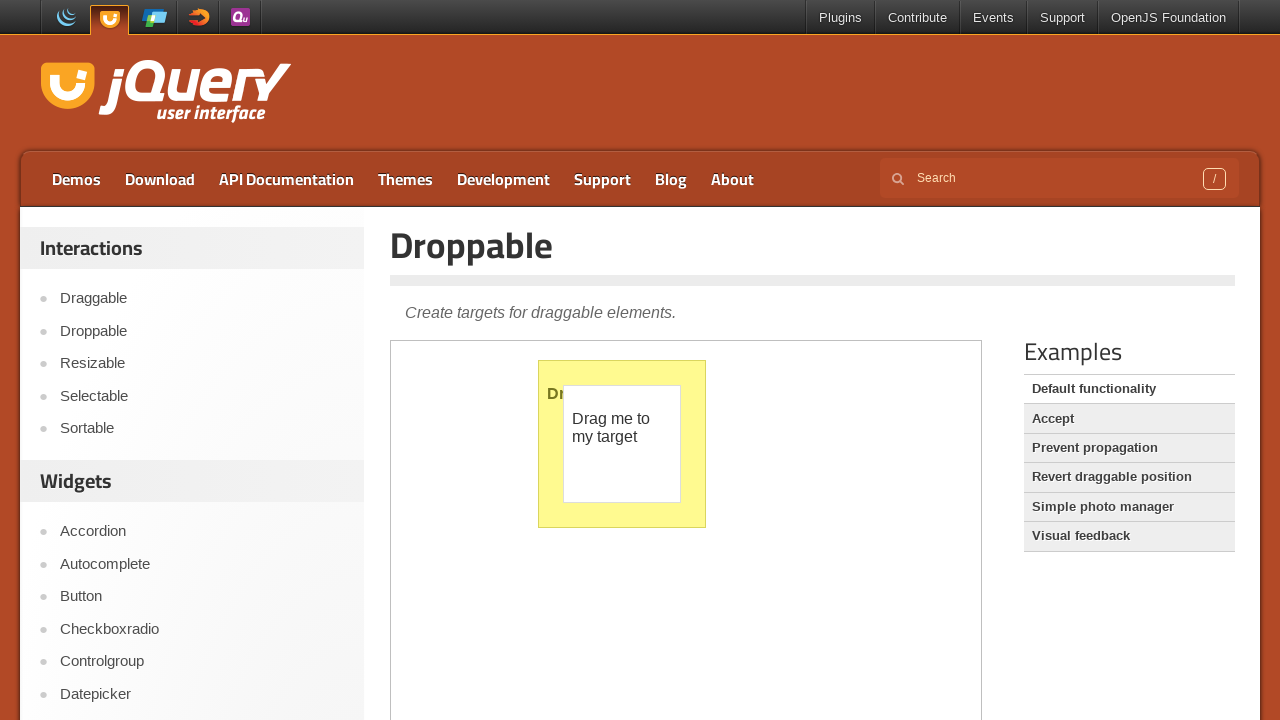